Navigates to GitHub's homepage and verifies the page loads successfully by checking that the page title is present

Starting URL: https://github.com

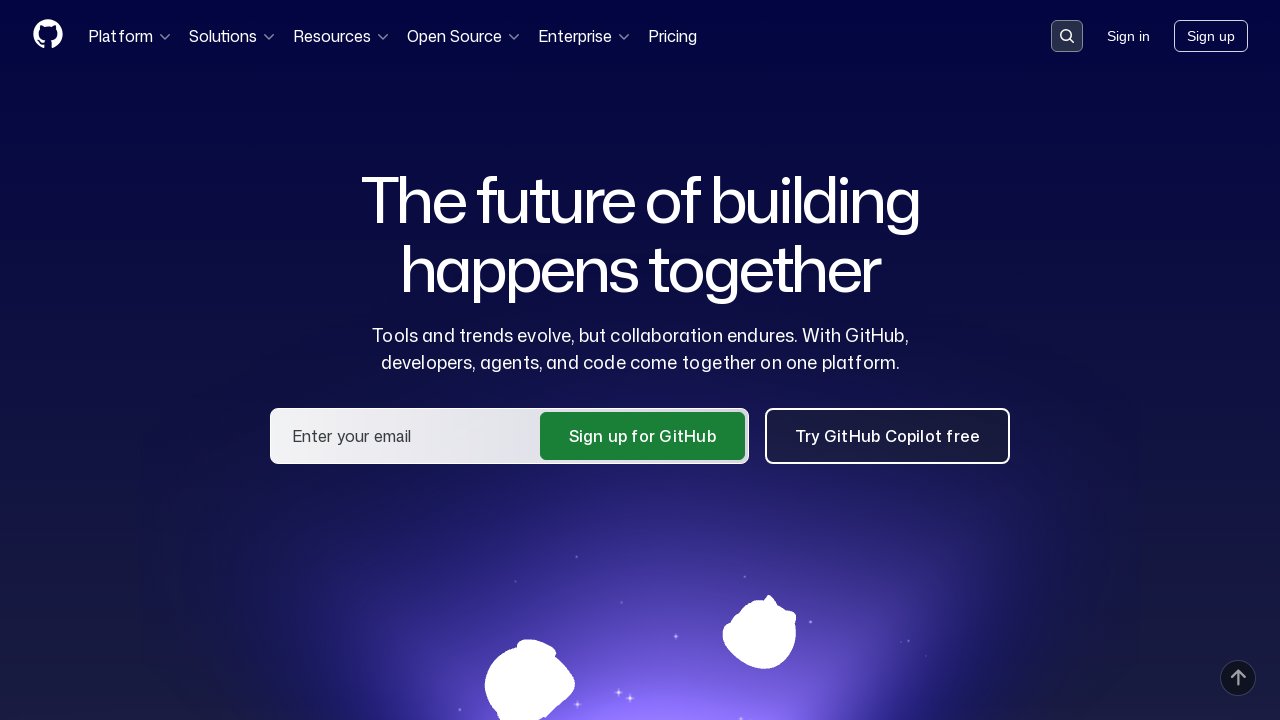

Navigated to GitHub homepage
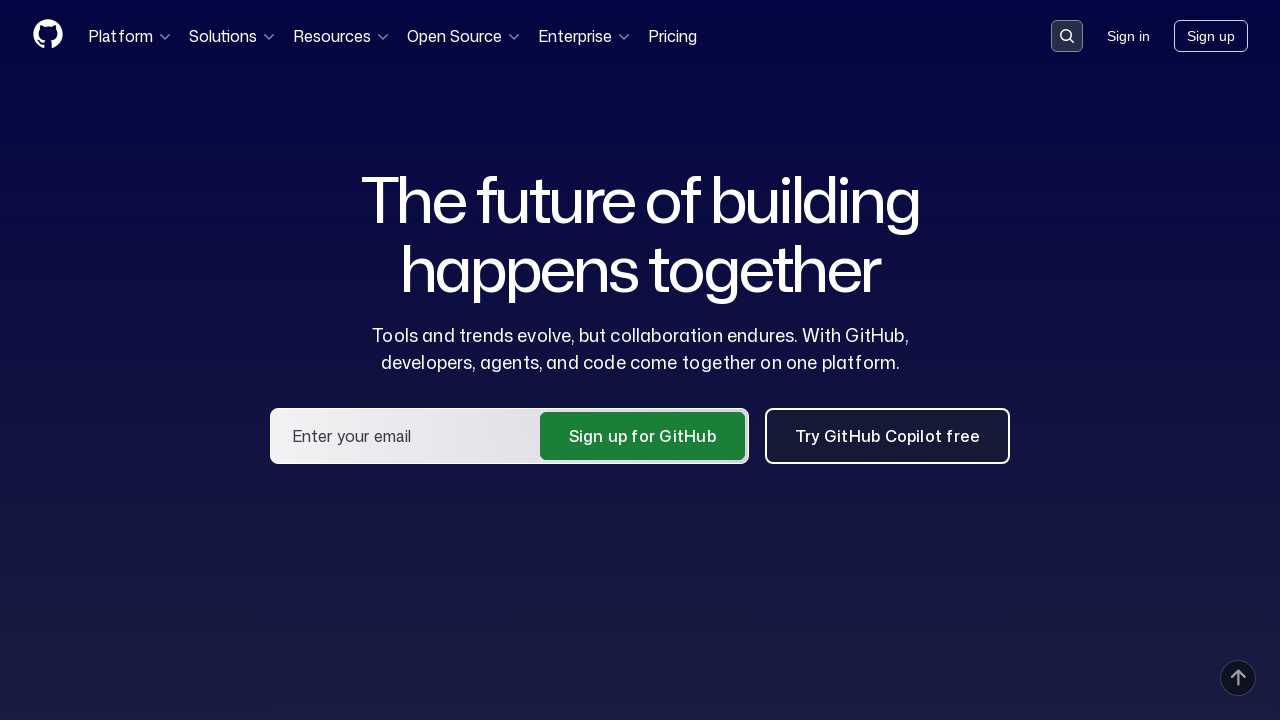

Page DOM content loaded successfully
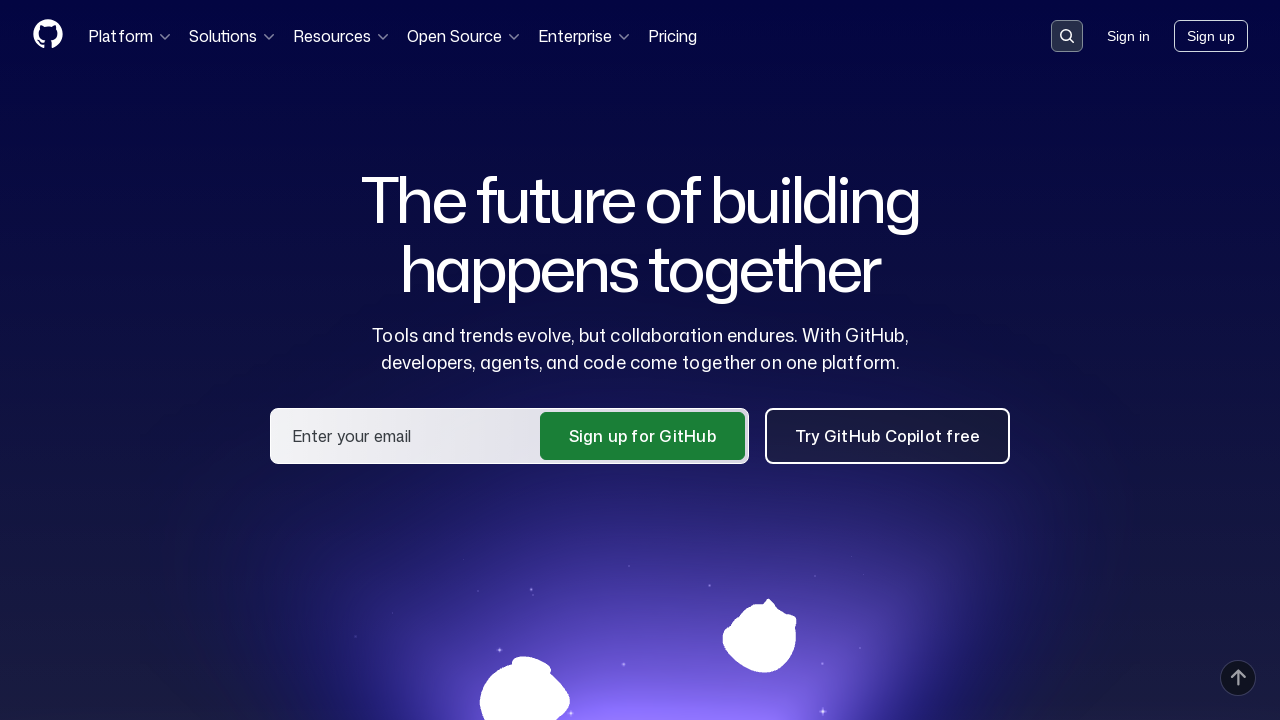

Verified page title contains 'GitHub'
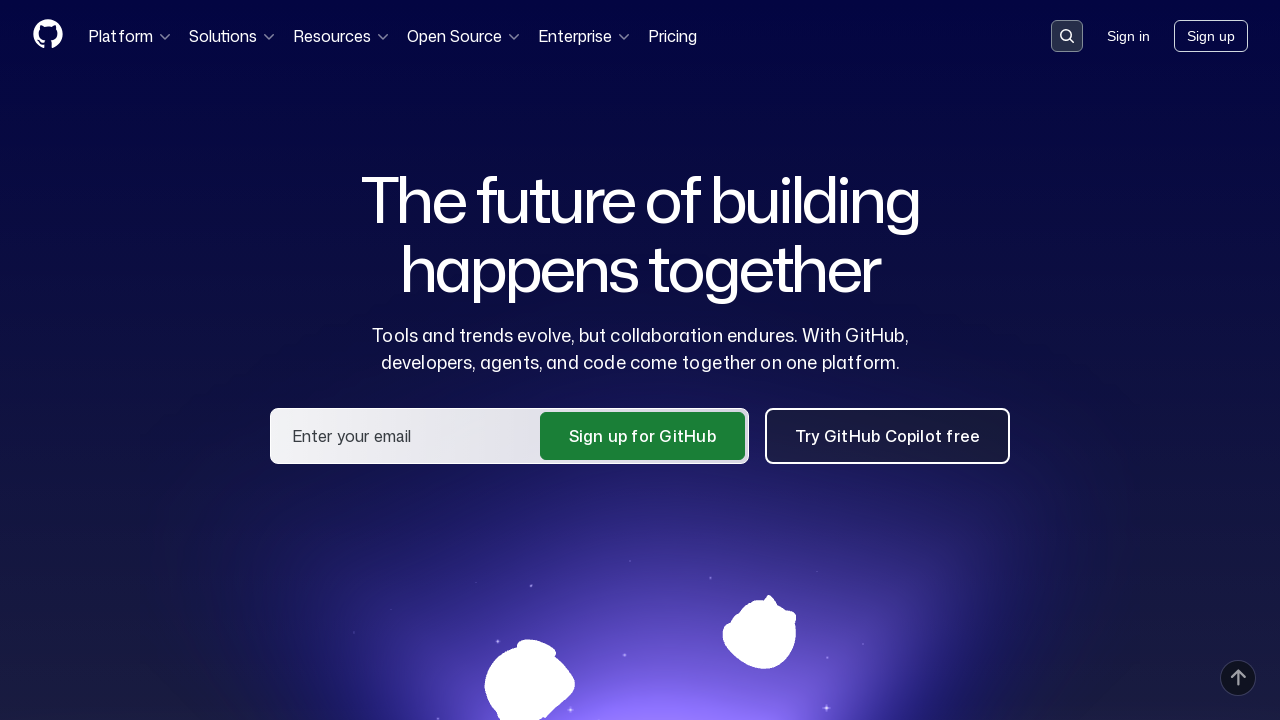

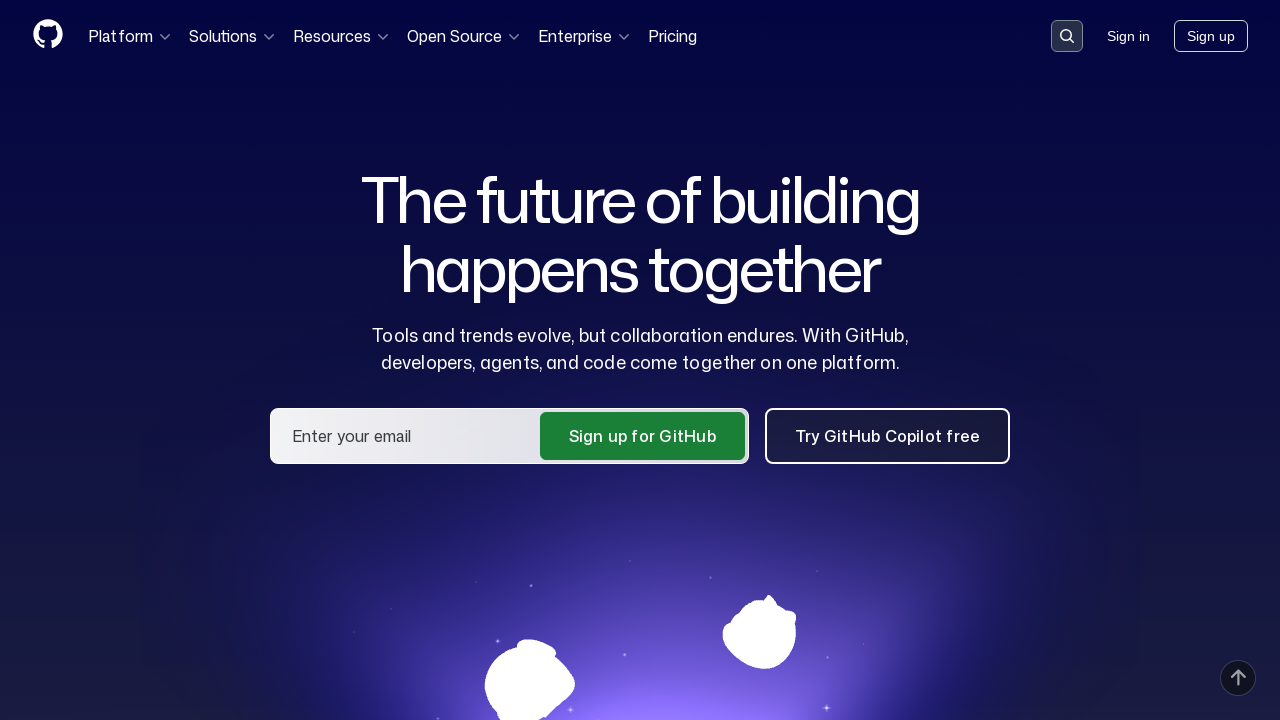